Tests iframe interaction by scrolling to an iframe, switching to it, and scrolling within the iframe context

Starting URL: https://rahulshettyacademy.com/AutomationPractice/

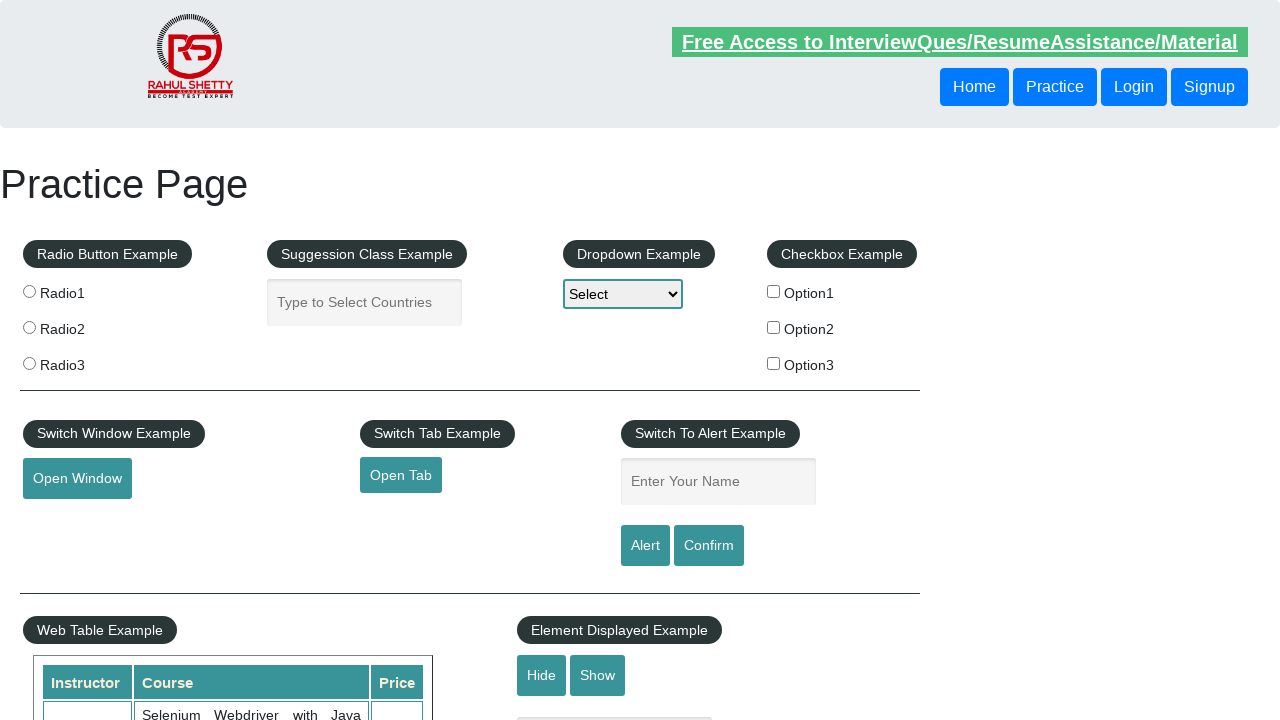

Scrolled down 1350px to reach iframe section
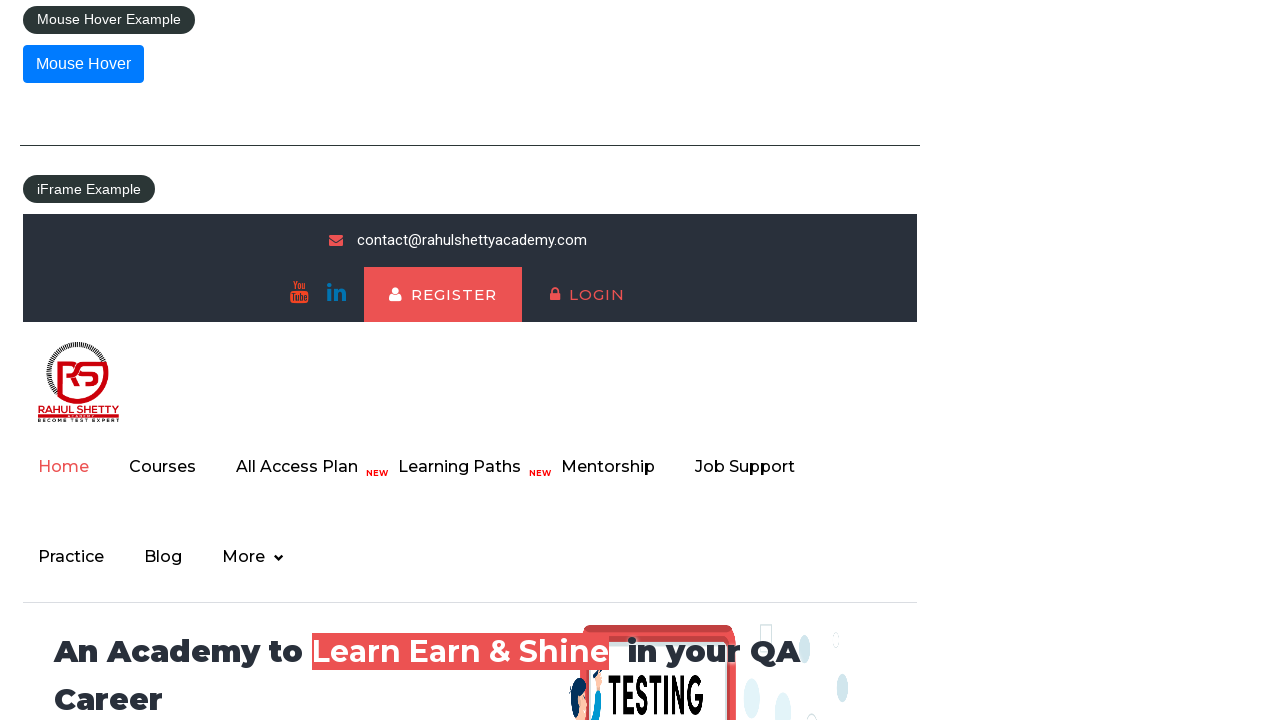

Switched to iframe with name 'iframe-name'
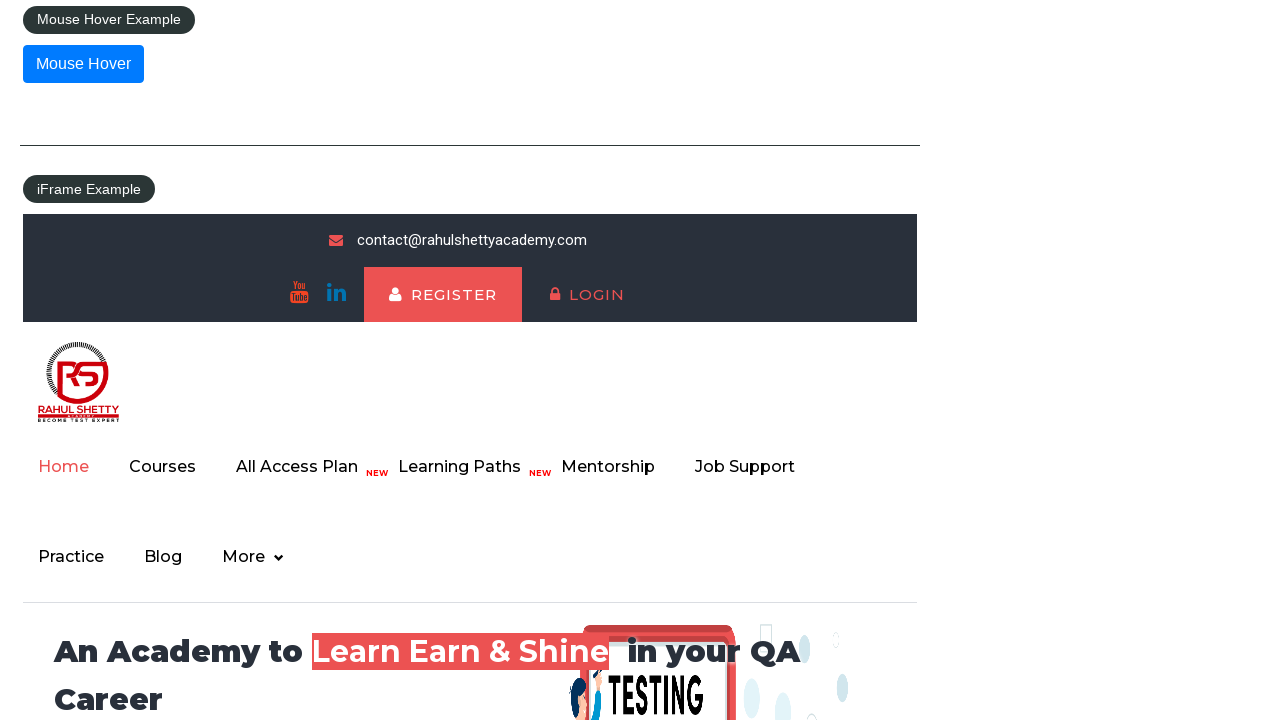

Scrolled down 1500px within iframe context
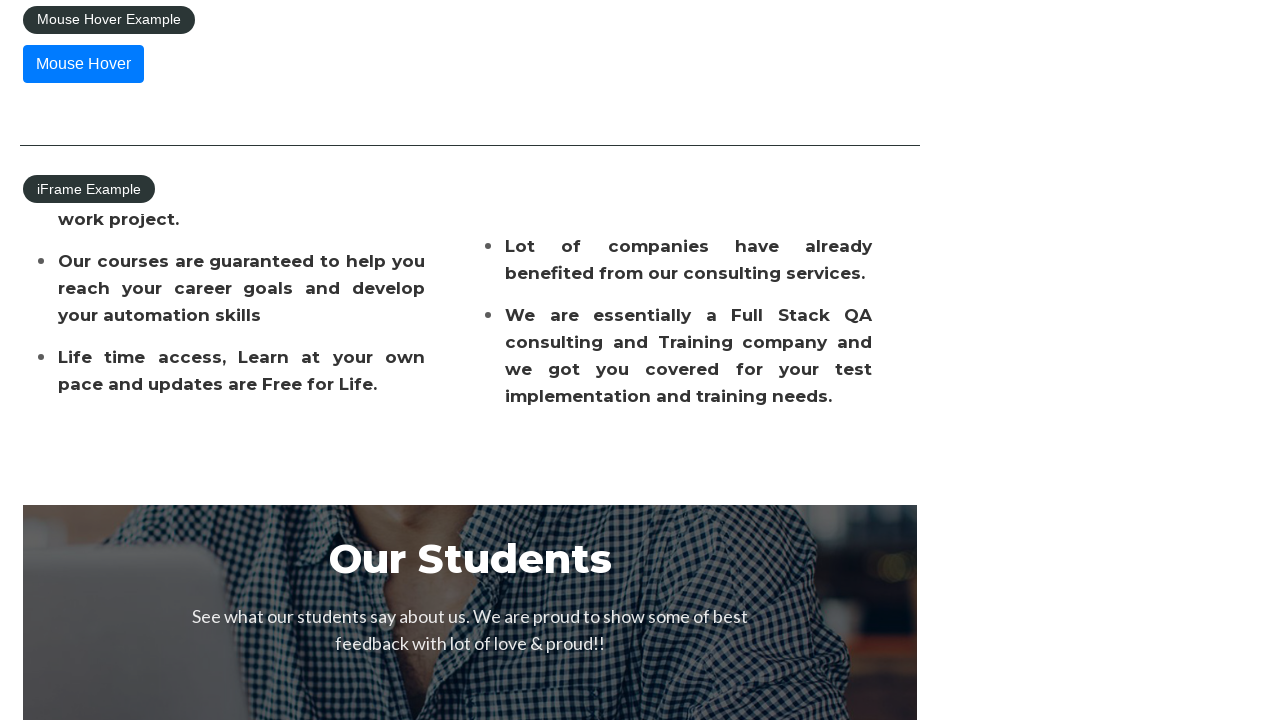

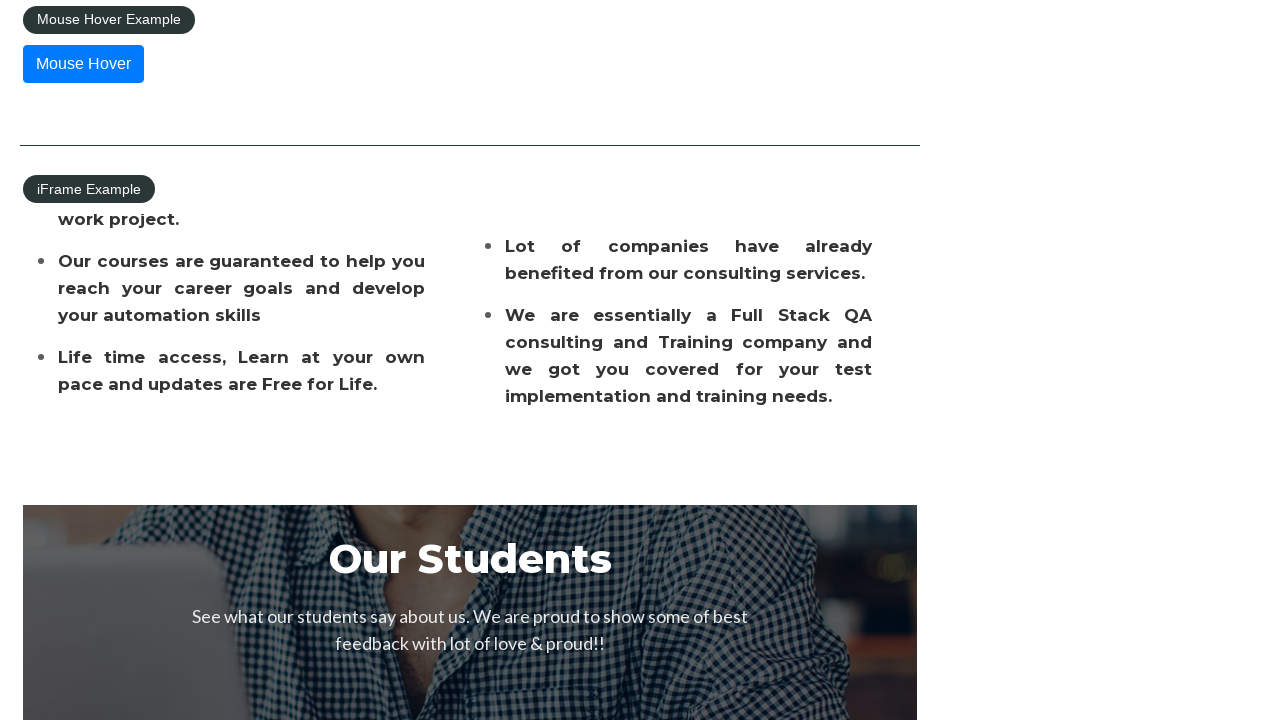